Tests an e-commerce grocery shopping flow by selecting specific vegetables (Cauliflower, Broccoli, Cucumber), adding them to cart, proceeding to checkout, applying a promo code, selecting a country, and placing an order.

Starting URL: https://rahulshettyacademy.com/seleniumPractise/#/

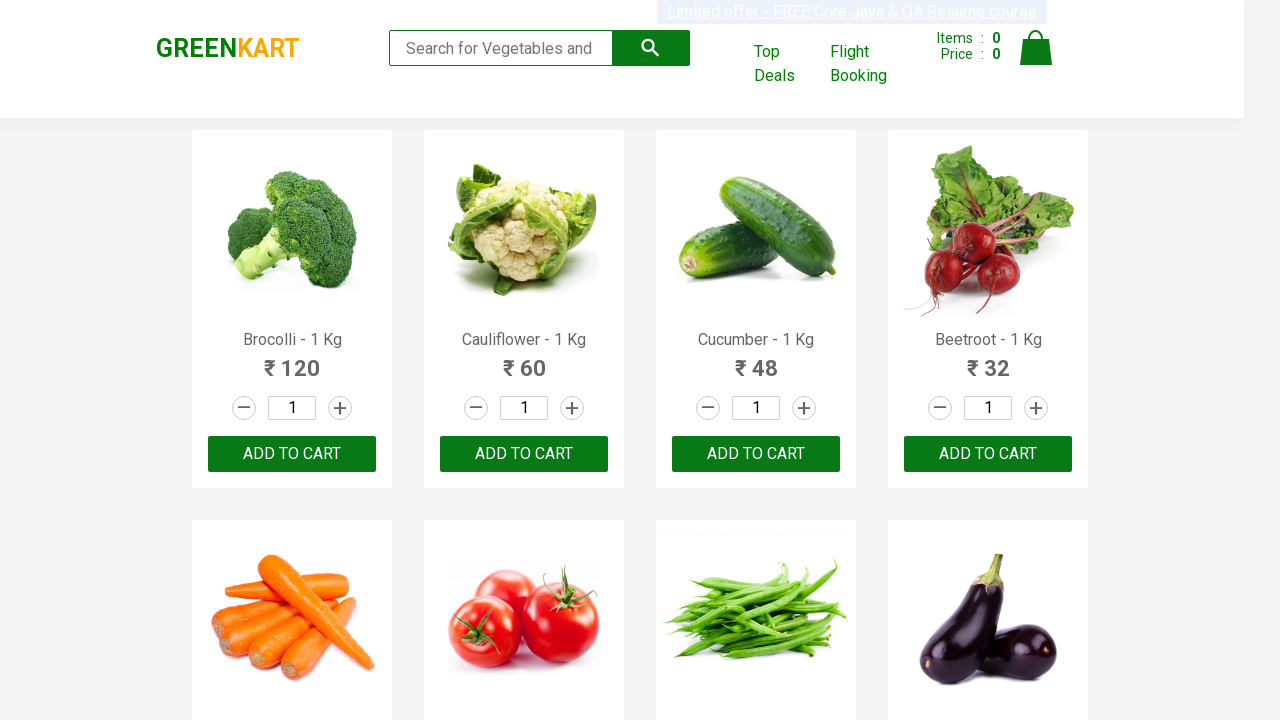

Waited for product list to load
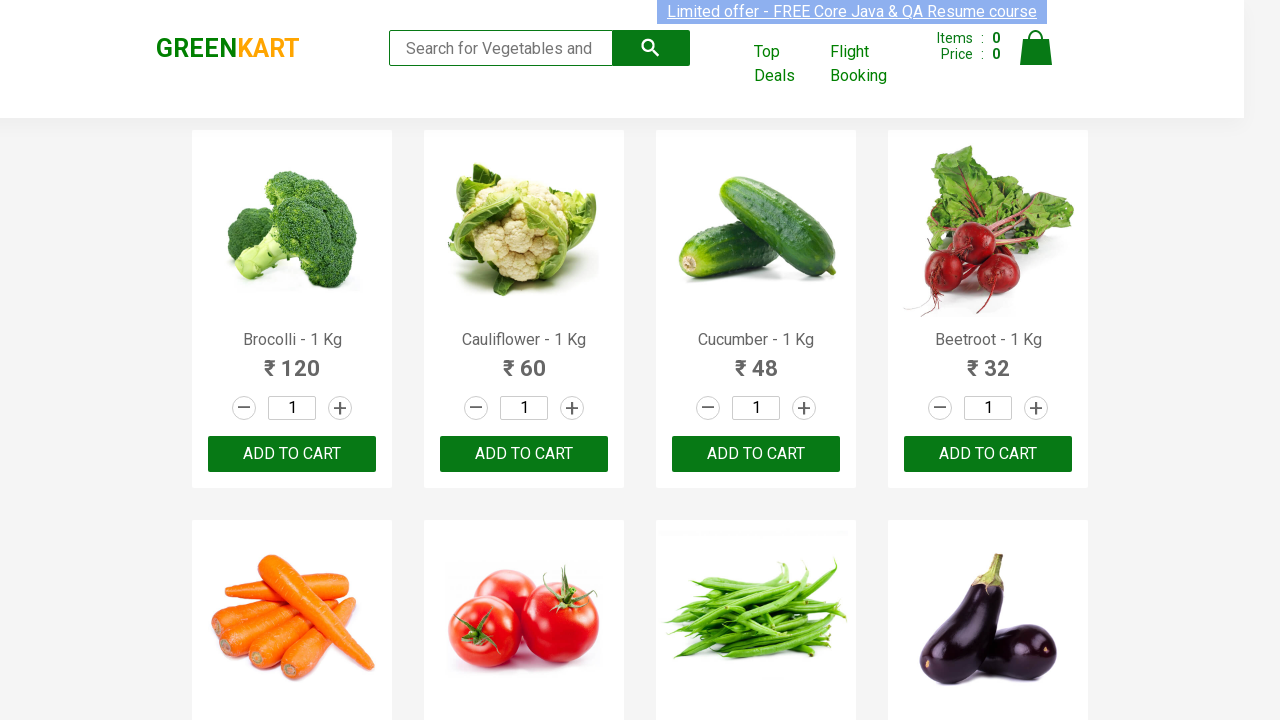

Retrieved all product elements from the page
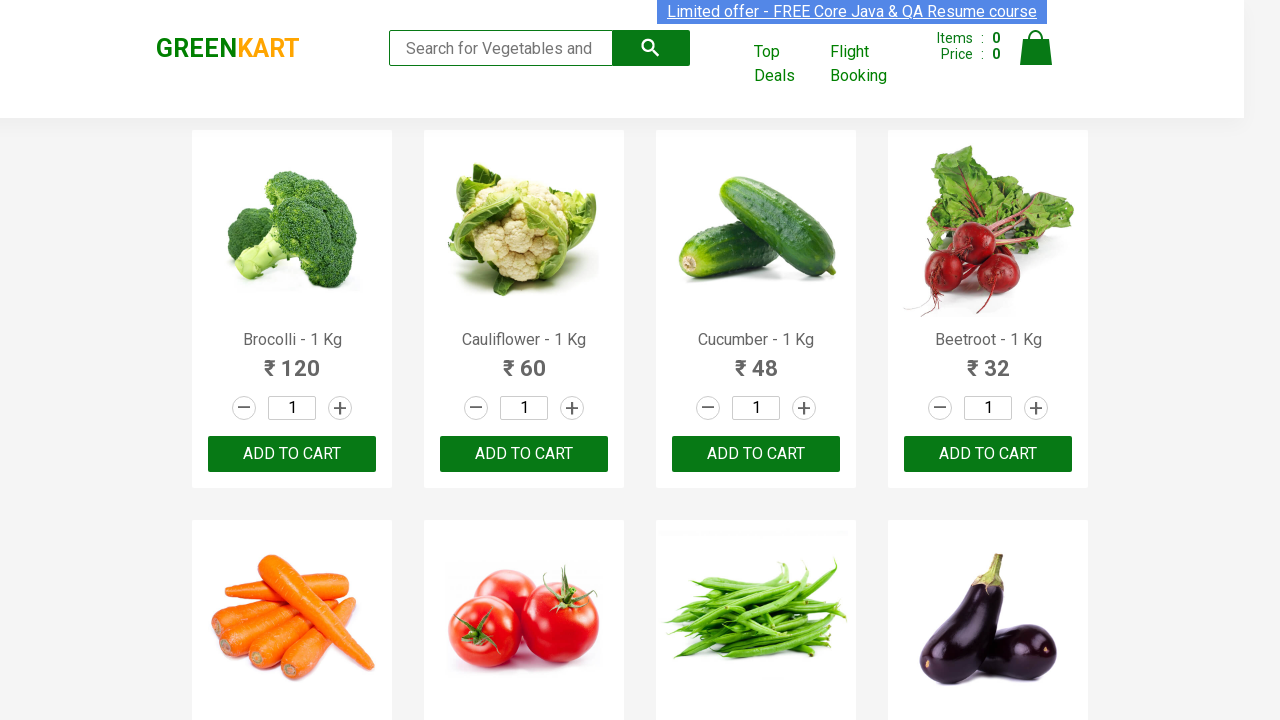

Clicked increment button for Brocolli at (340, 408) on a.increment >> nth=0
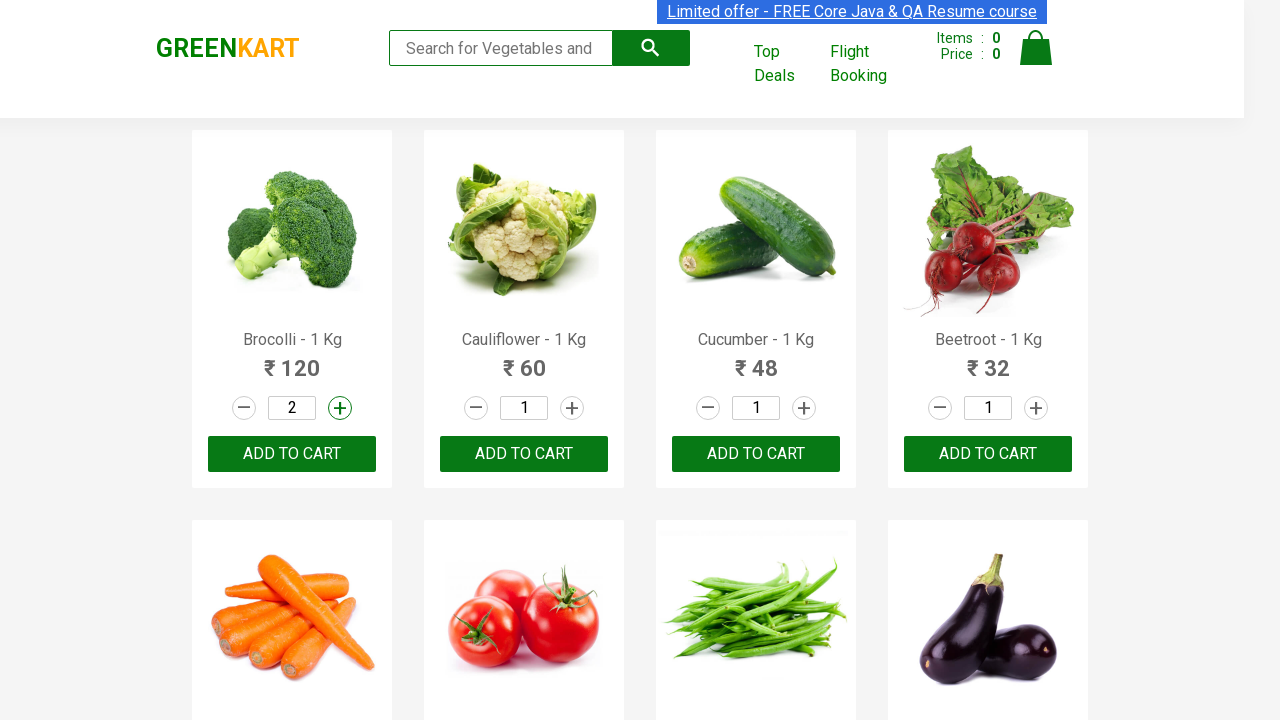

Waited for increment animation to complete
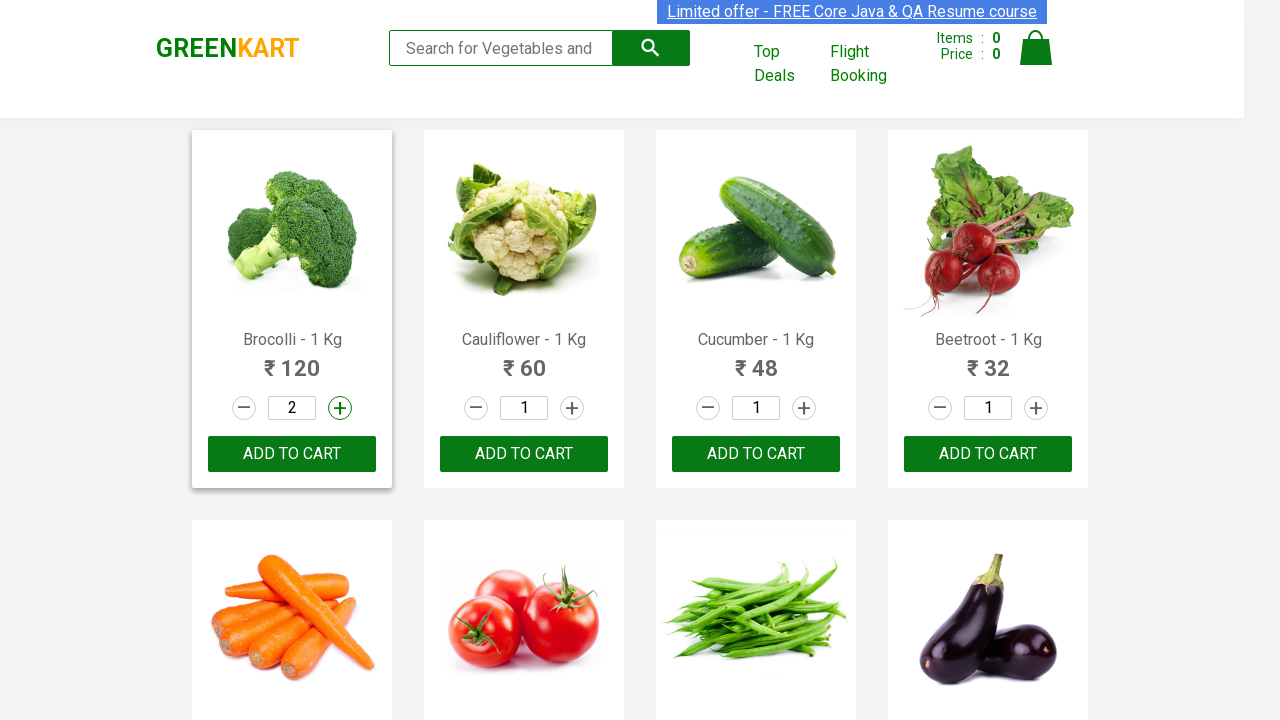

Clicked add to cart button for Brocolli at (292, 454) on div.product-action button >> nth=0
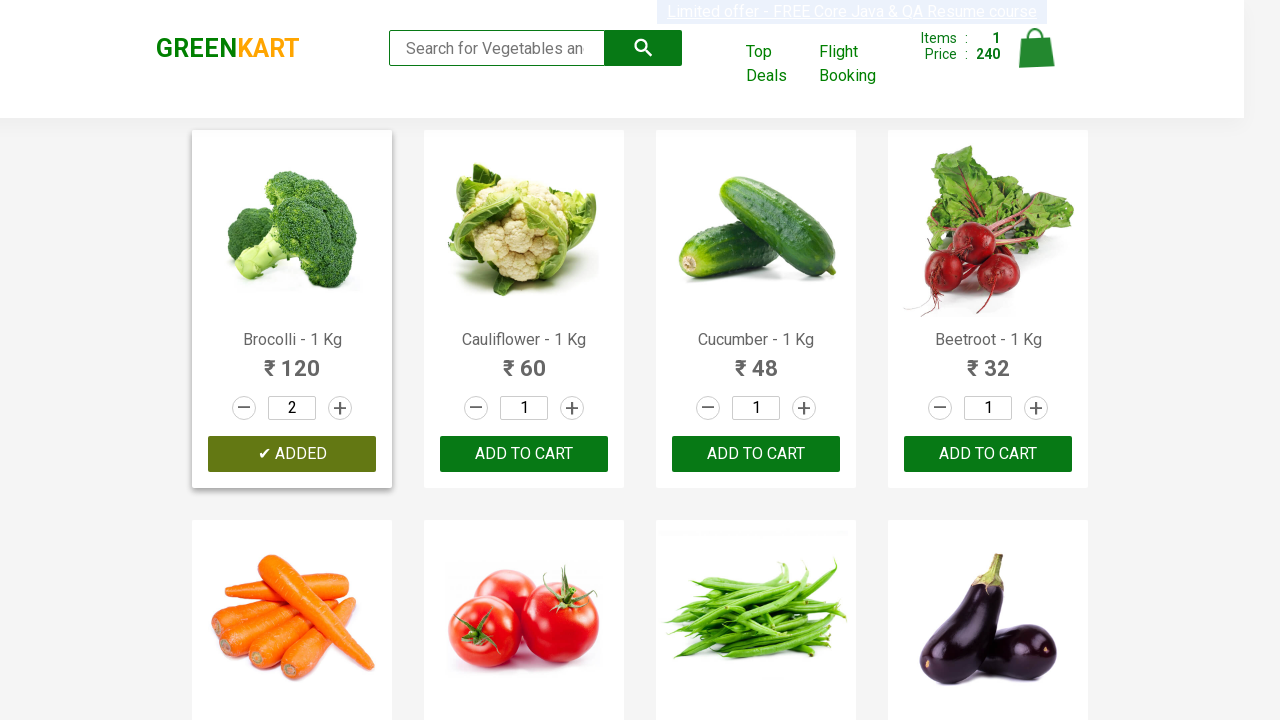

Waited for cart update to complete
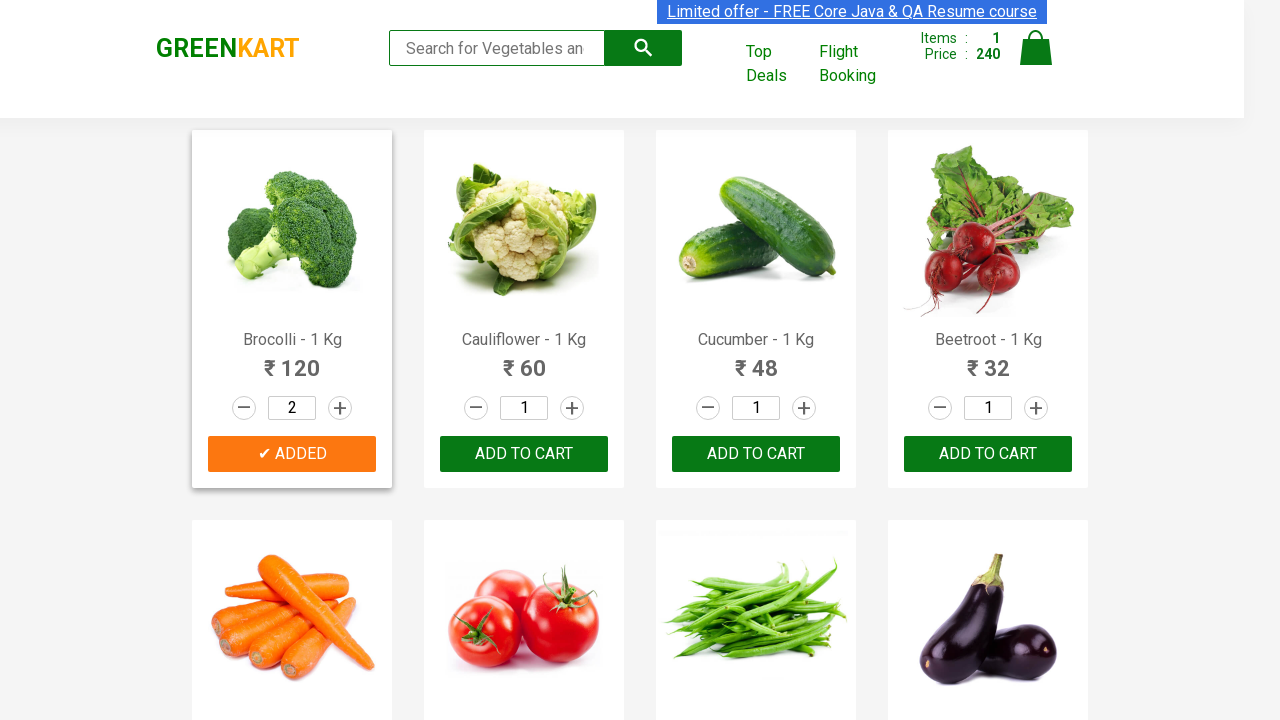

Clicked increment button for Cauliflower at (572, 408) on a.increment >> nth=1
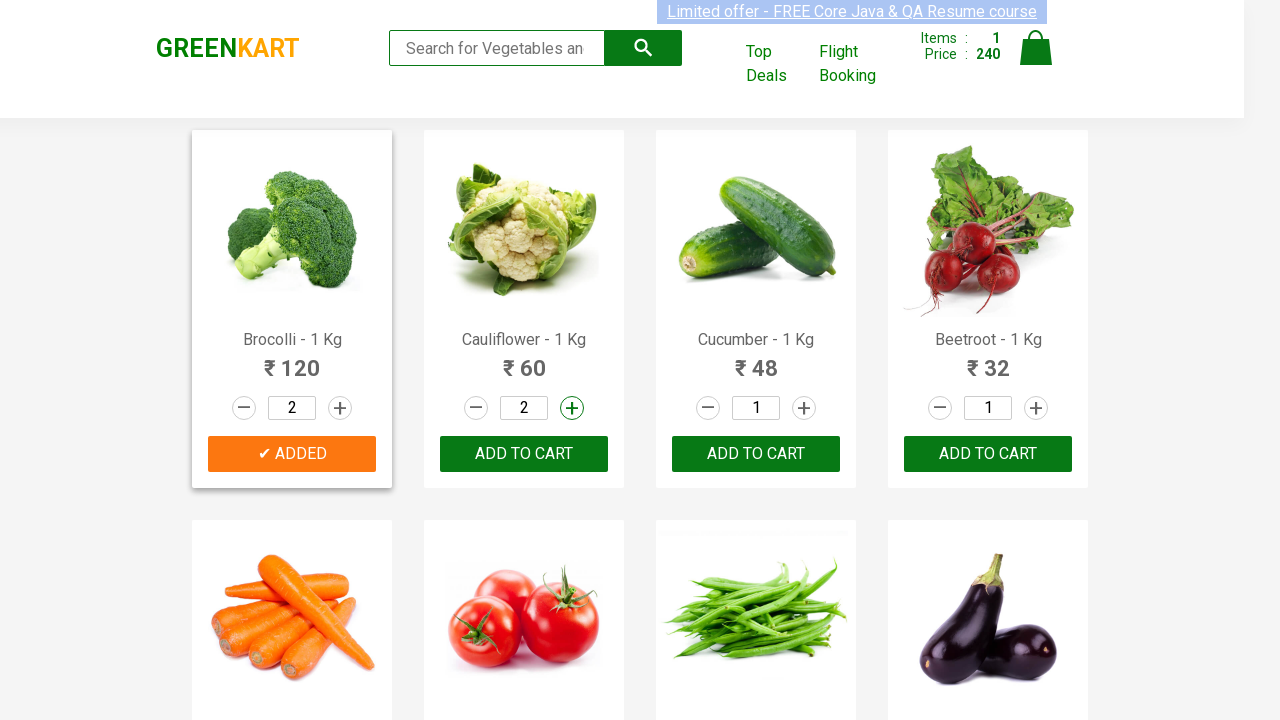

Waited for increment animation to complete
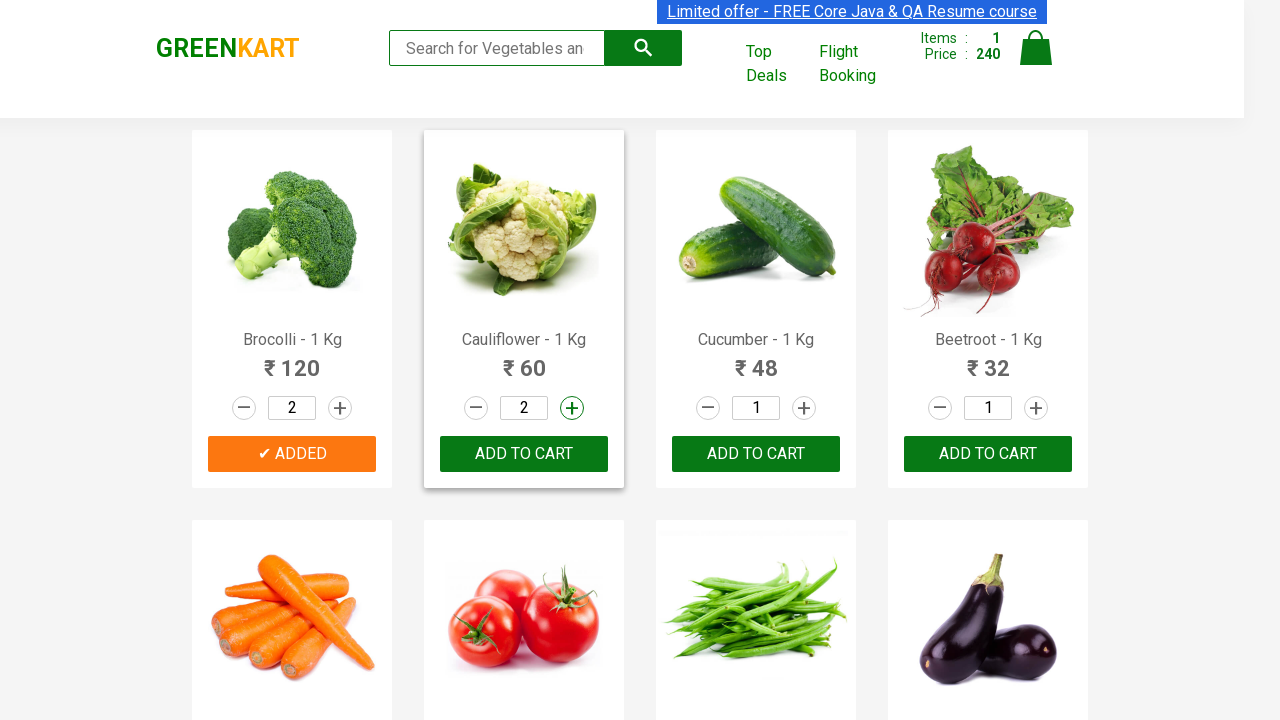

Clicked add to cart button for Cauliflower at (524, 454) on div.product-action button >> nth=1
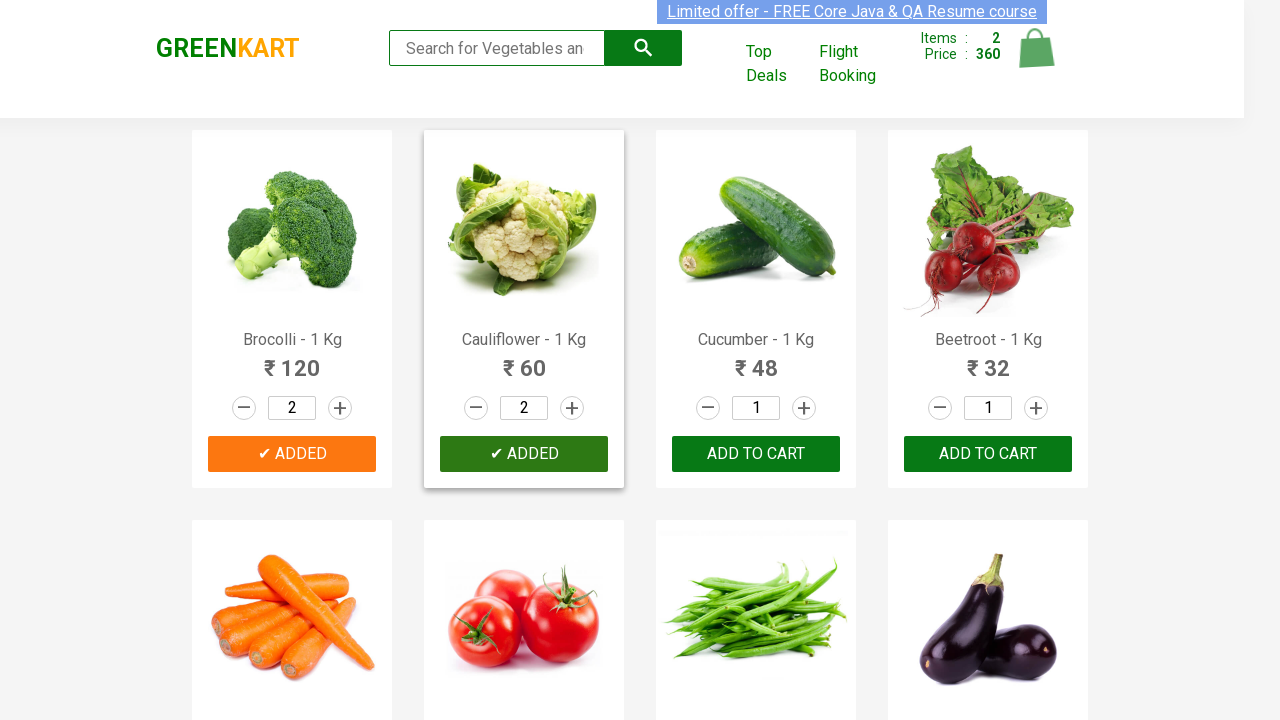

Waited for cart update to complete
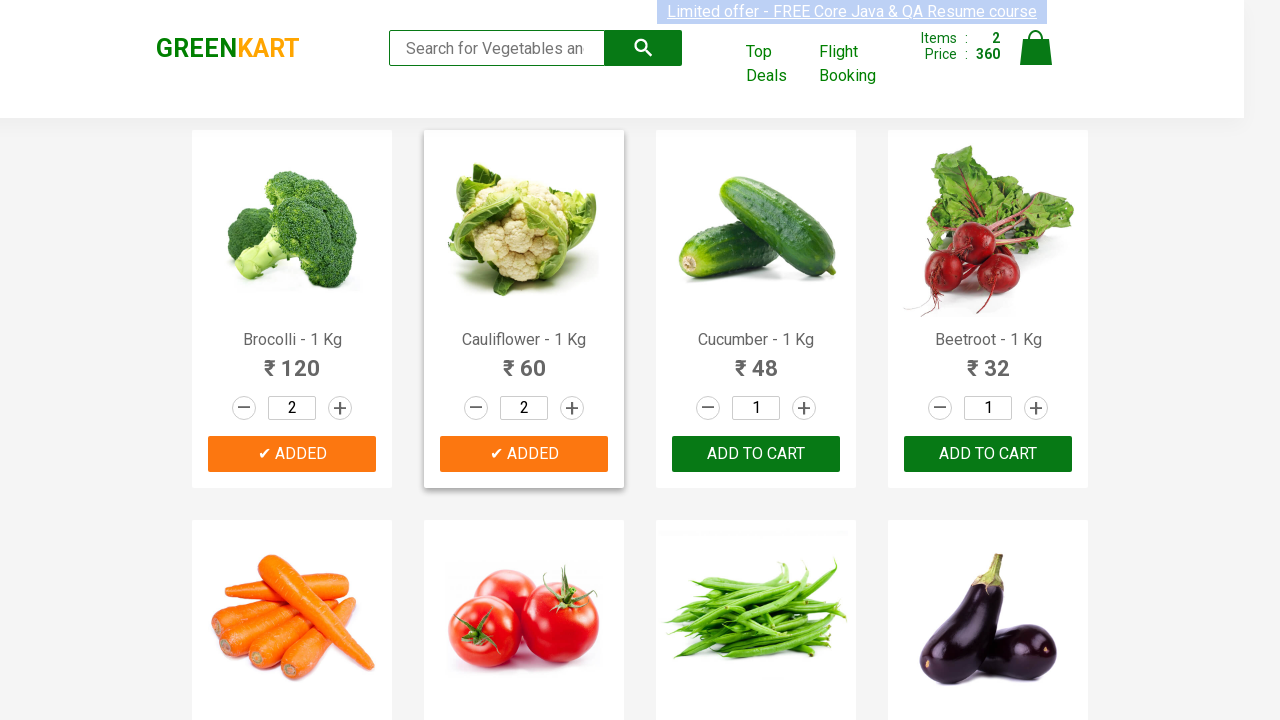

Clicked increment button for Cucumber at (804, 408) on a.increment >> nth=2
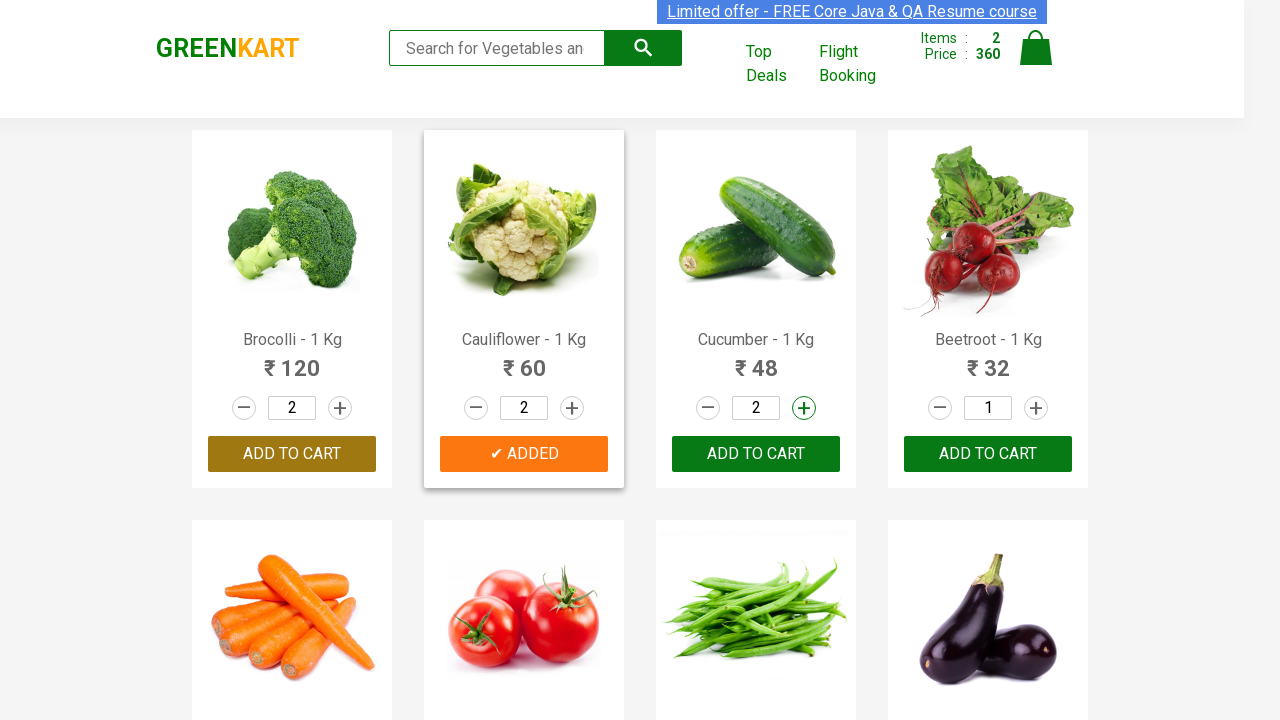

Waited for increment animation to complete
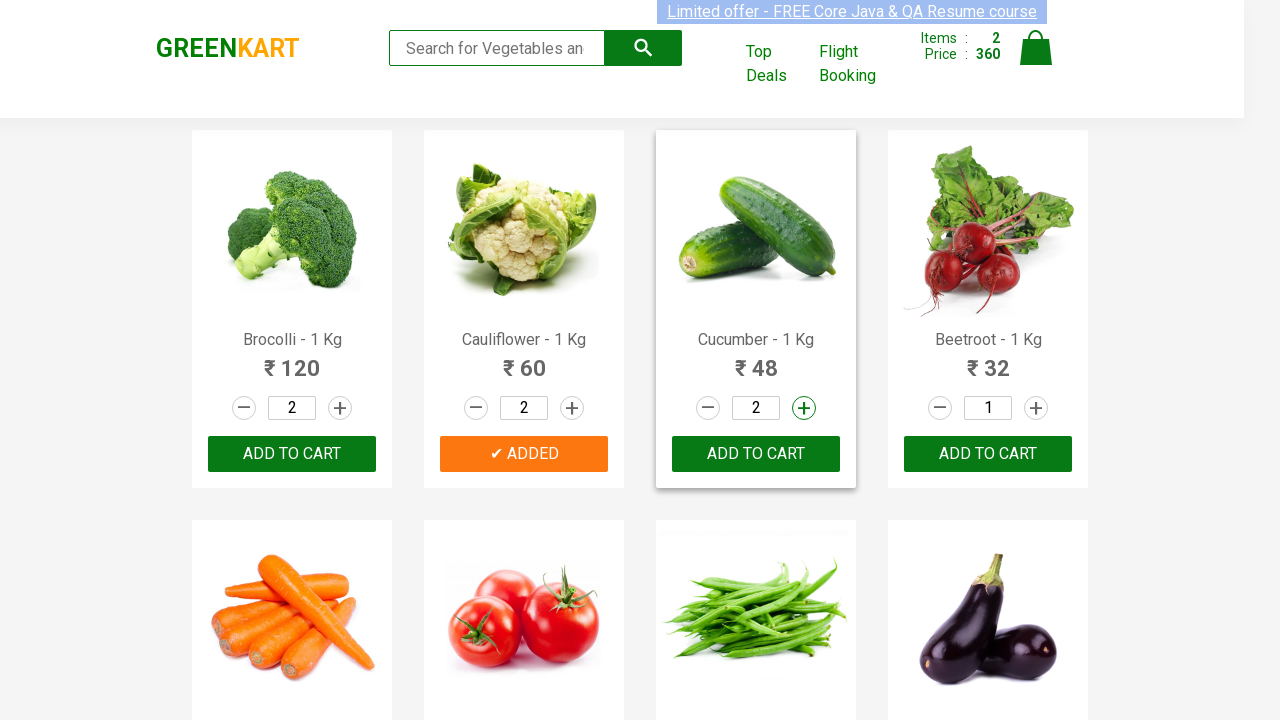

Clicked add to cart button for Cucumber at (756, 454) on div.product-action button >> nth=2
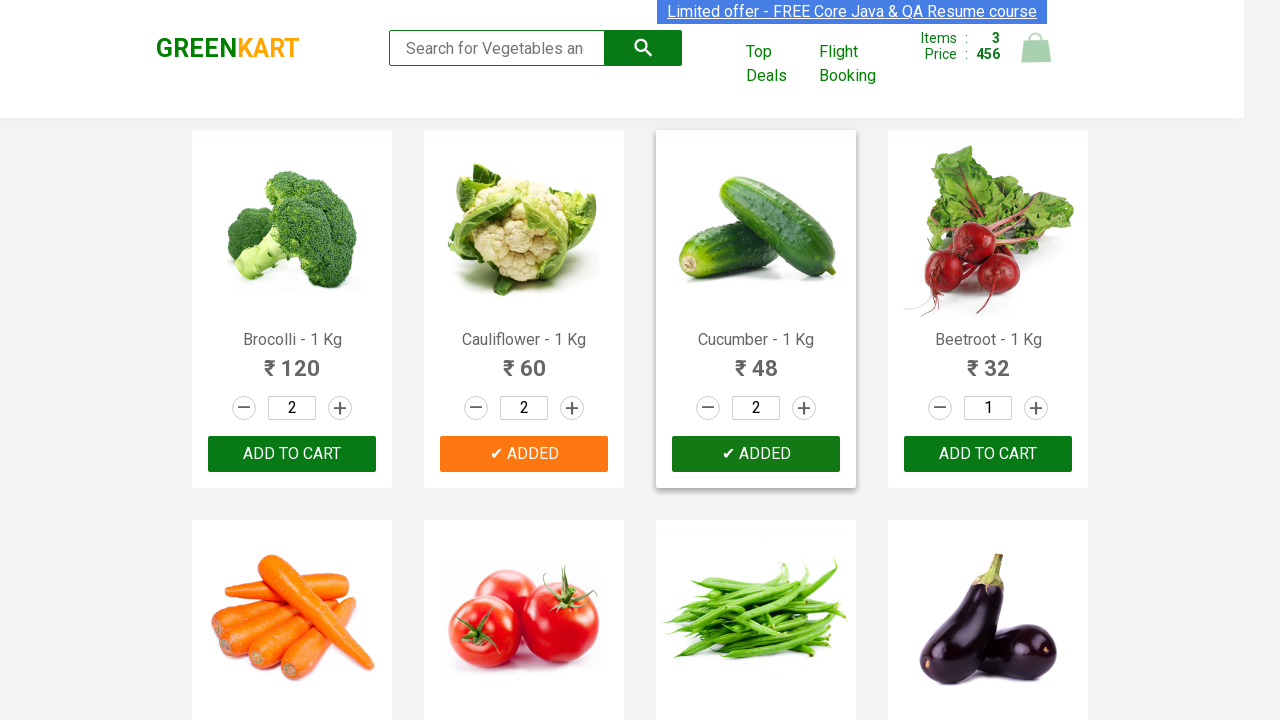

Waited for cart update to complete
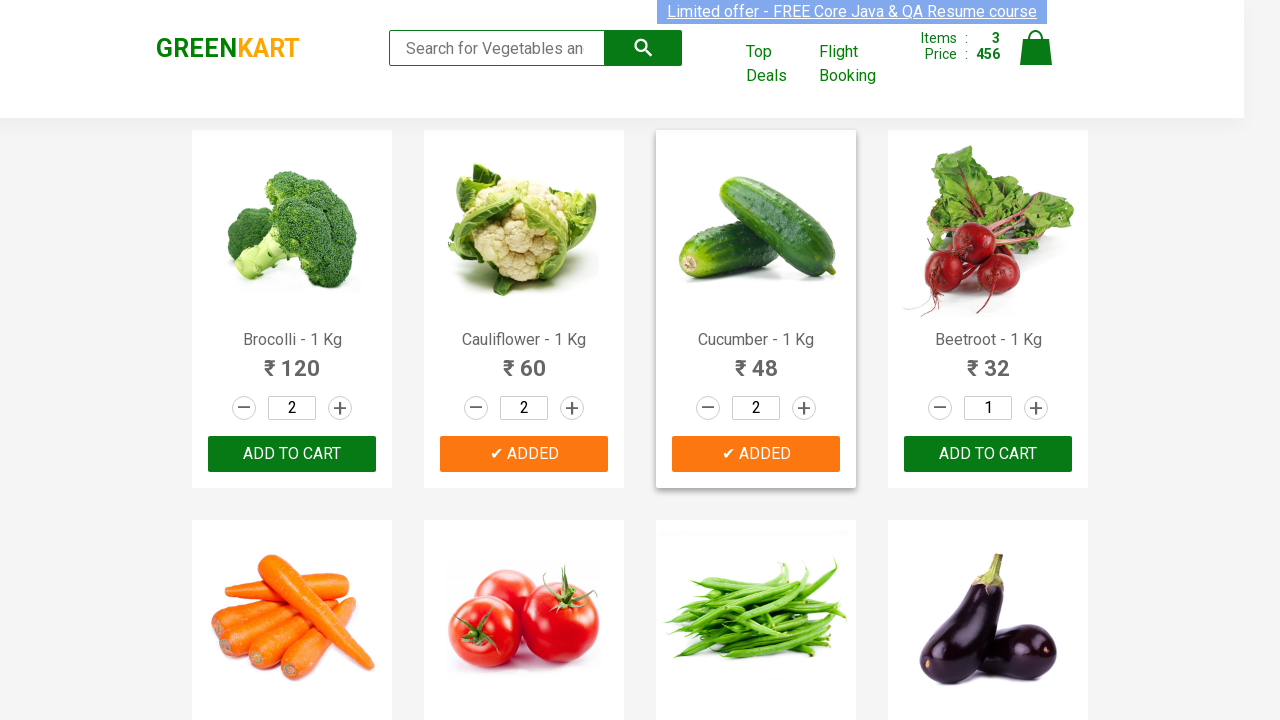

Clicked cart icon to view shopping cart at (1036, 59) on a.cart-icon
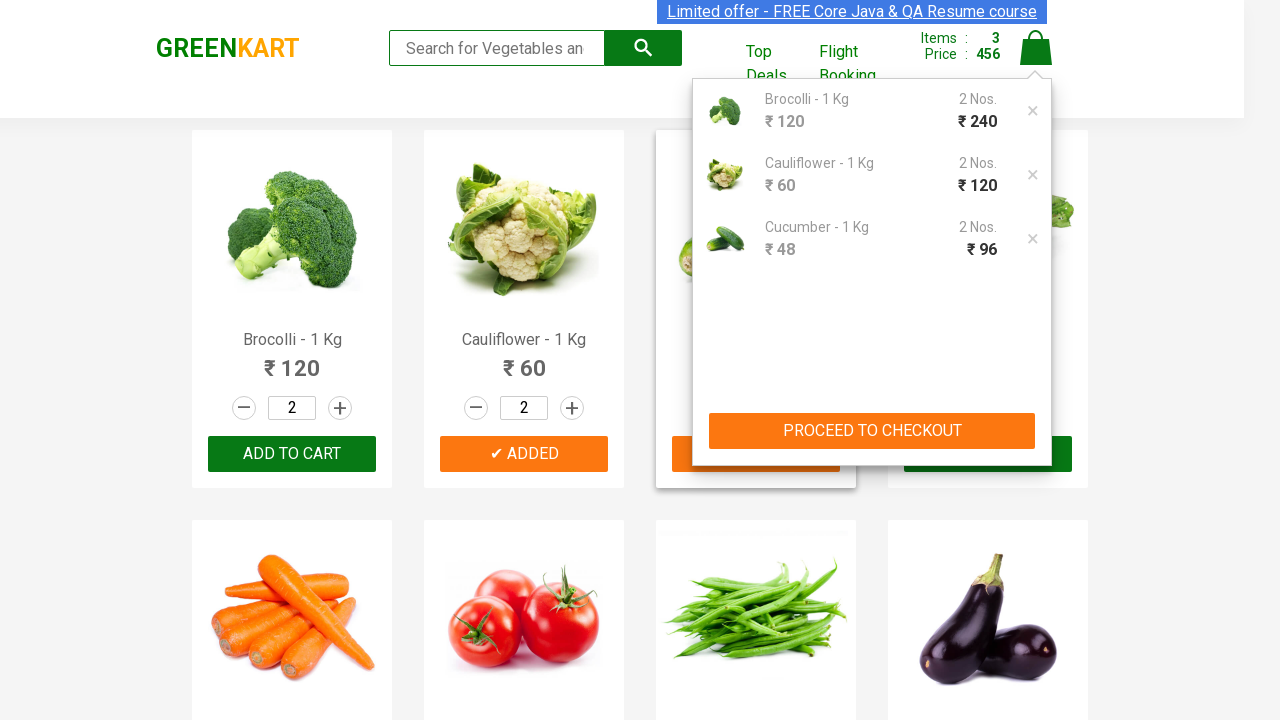

Clicked PROCEED TO CHECKOUT button at (872, 431) on button:text('PROCEED TO CHECKOUT')
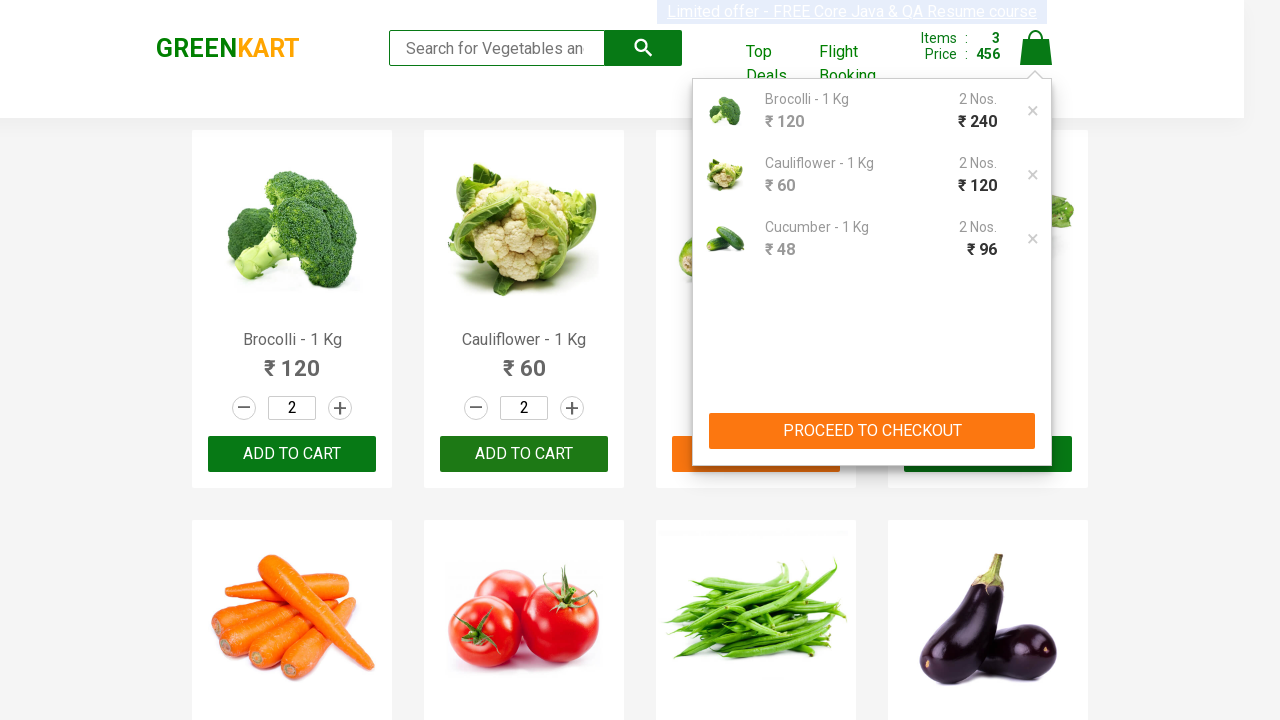

Checkout page loaded with promo code field
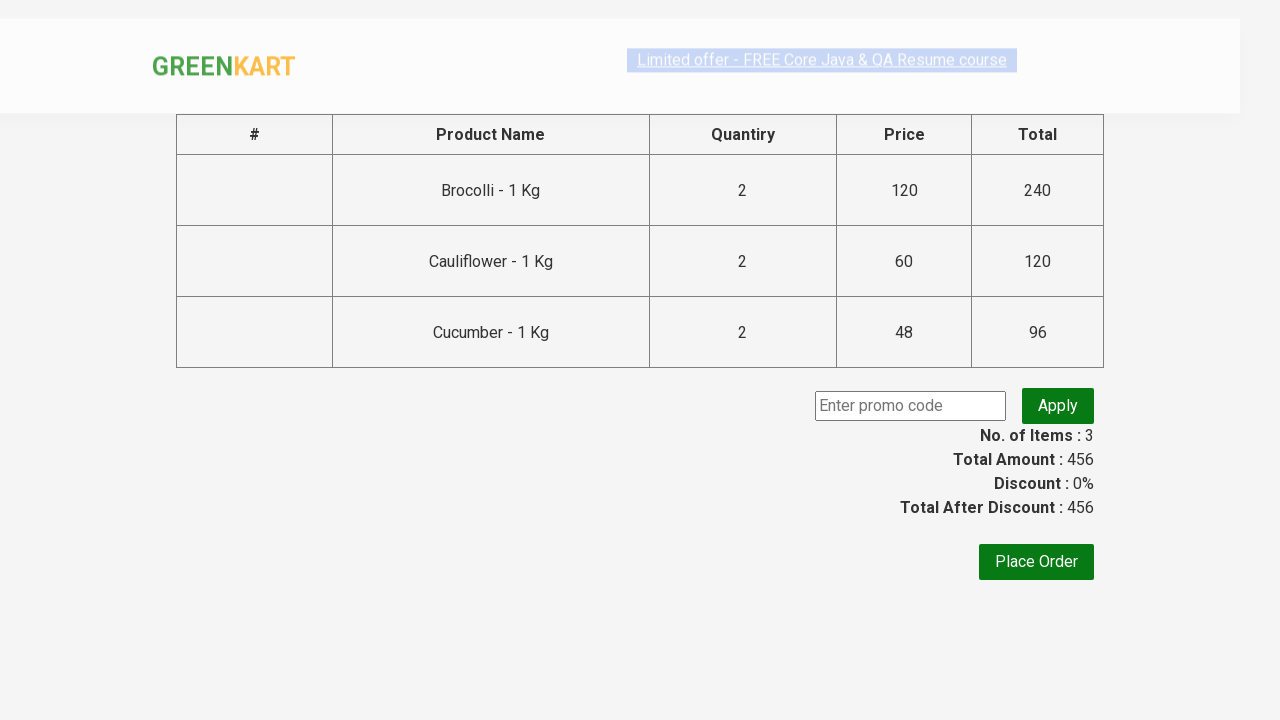

Entered promo code 'rahulshettyacademy' on input.promoCode
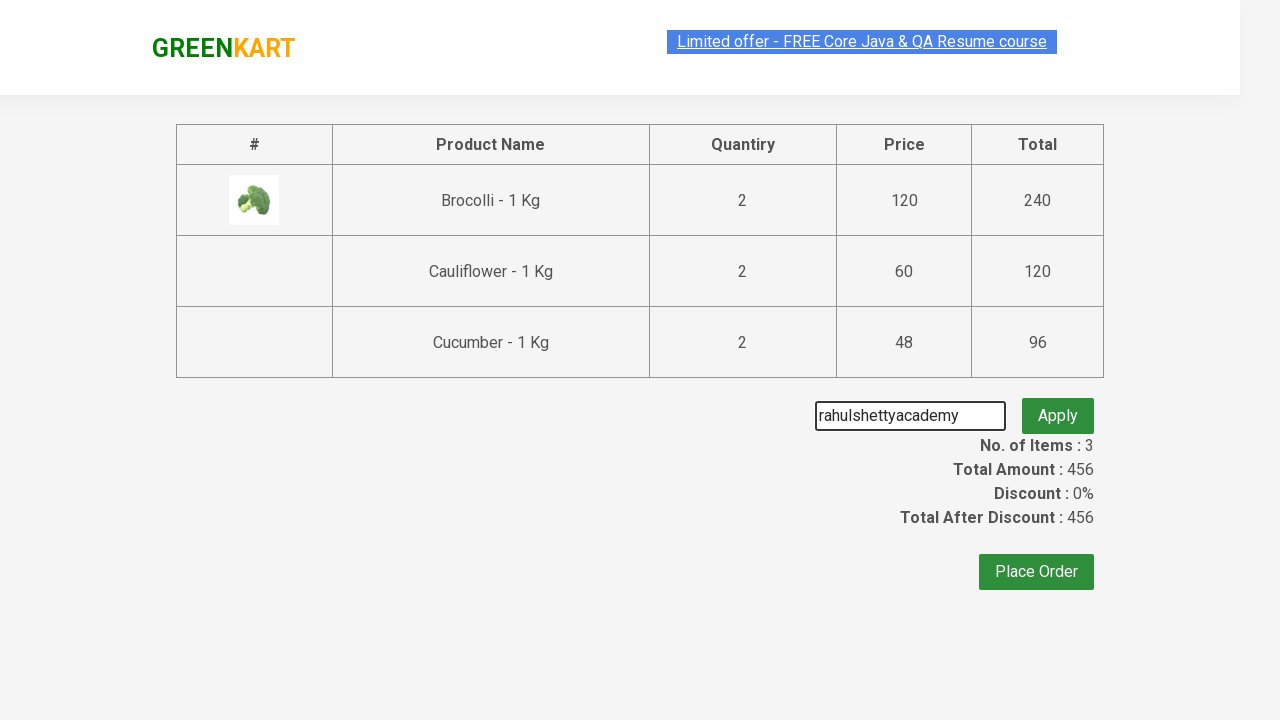

Clicked Place Order button at (1036, 562) on button:text('Place Order')
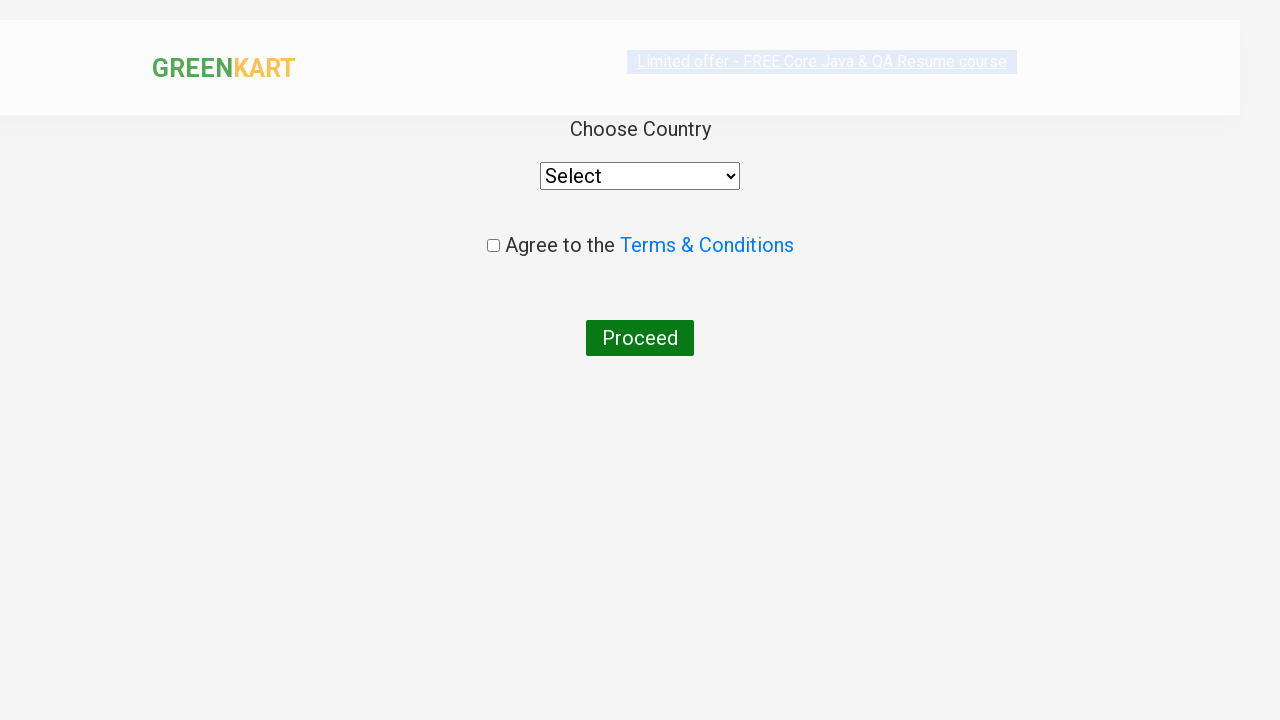

Country selection dropdown appeared
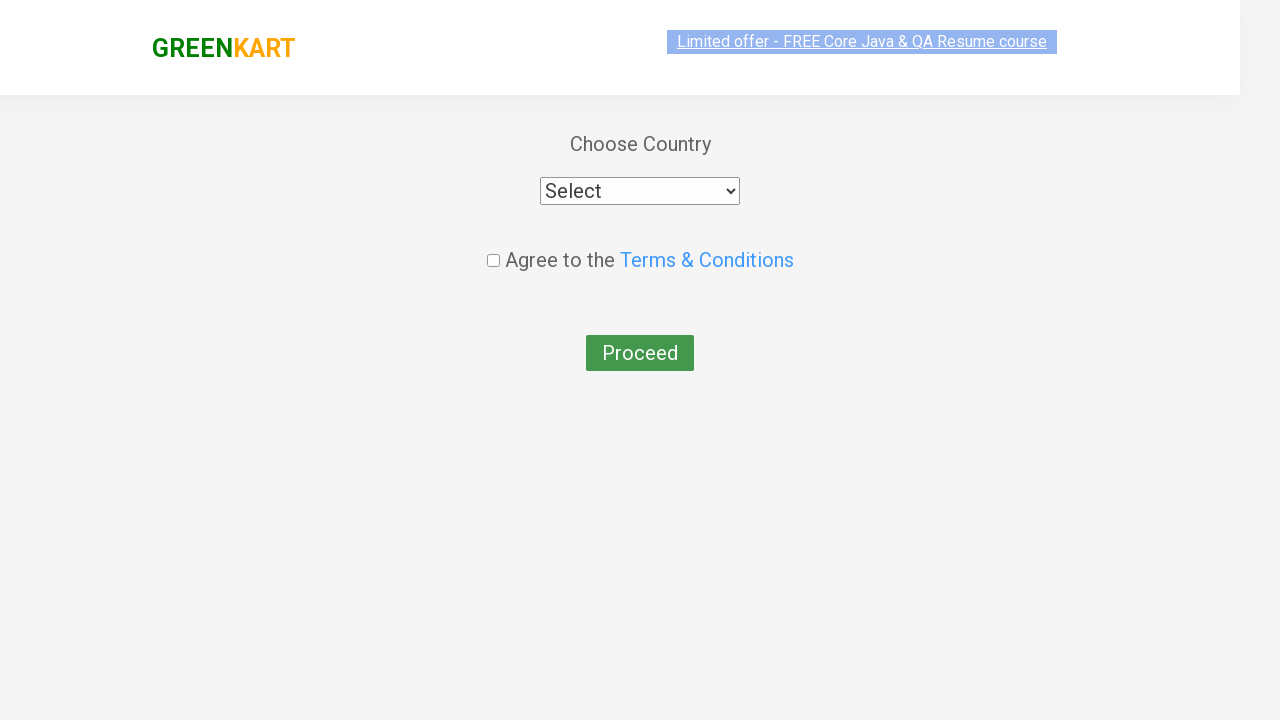

Selected India from country dropdown on select[style='width: 200px;']
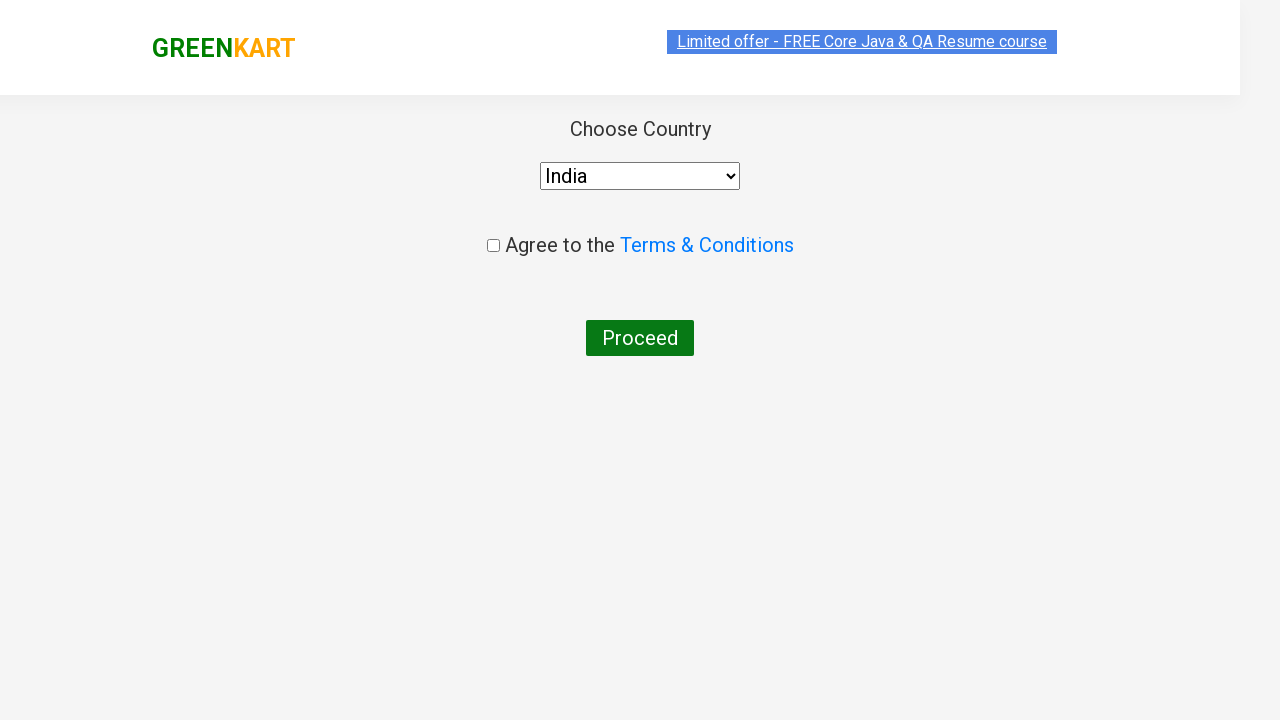

Clicked agreement checkbox at (493, 246) on input.chkAgree
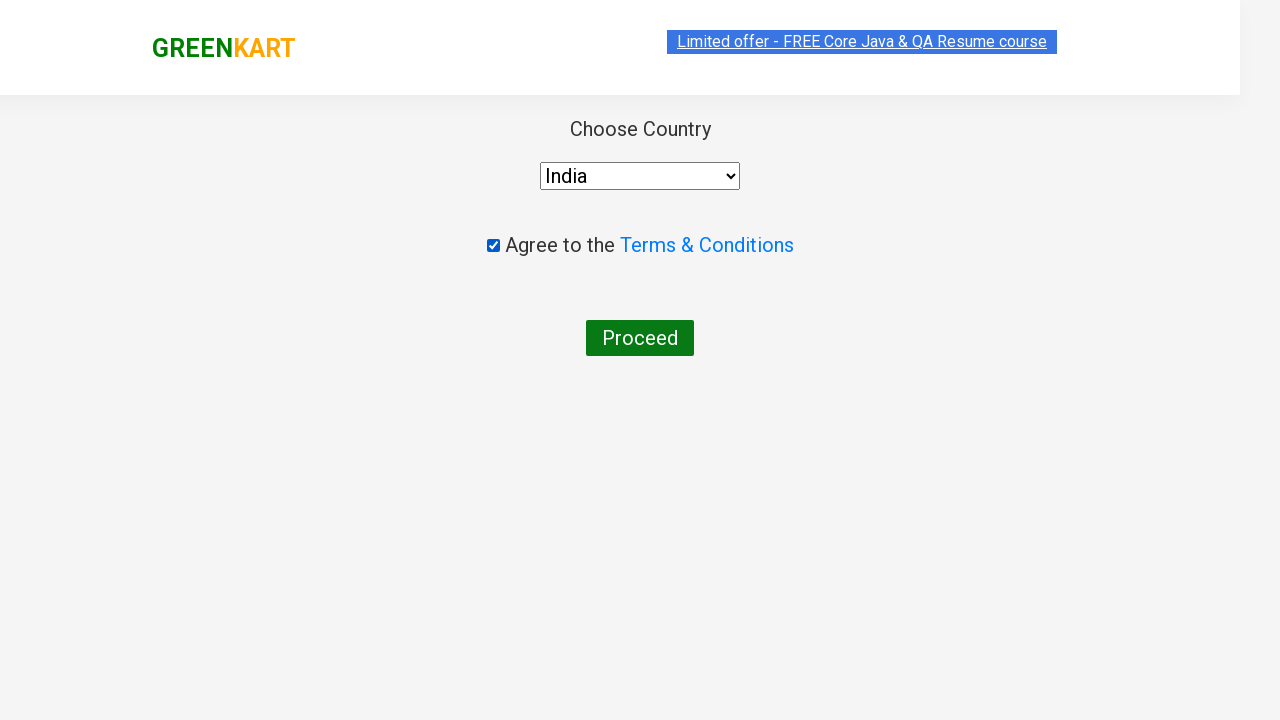

Clicked Proceed button to complete order at (640, 338) on button:text('Proceed')
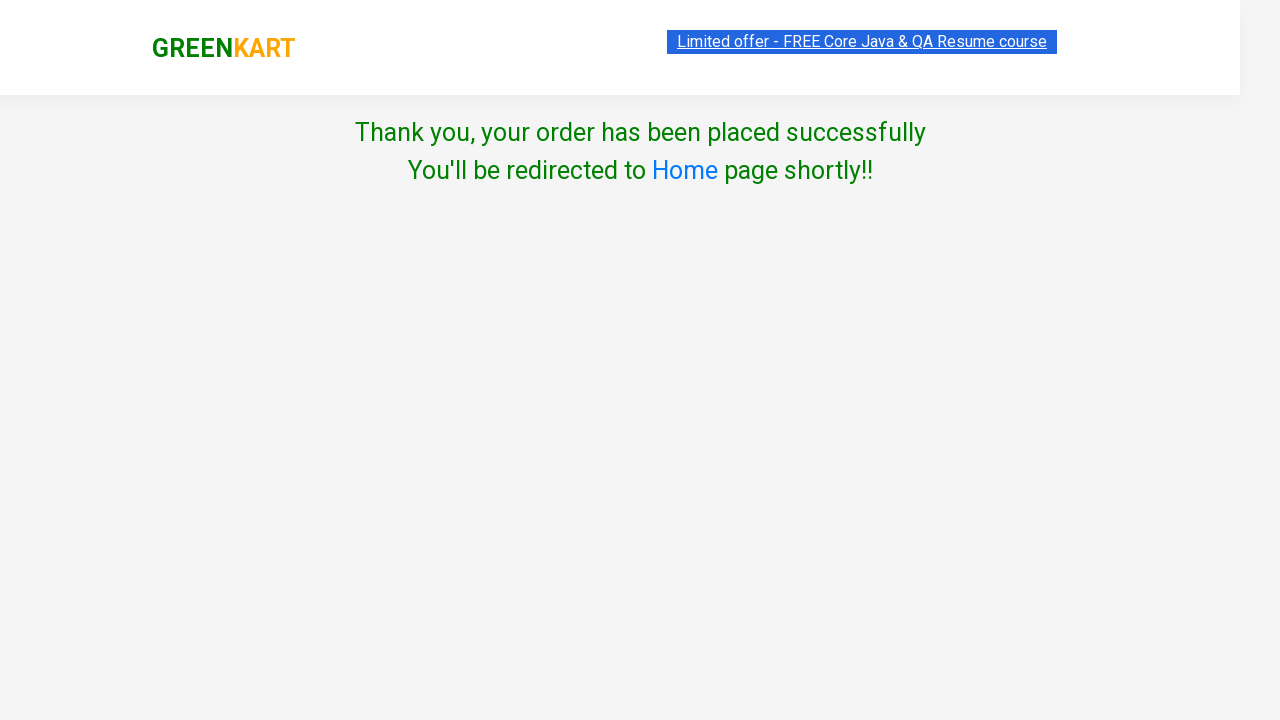

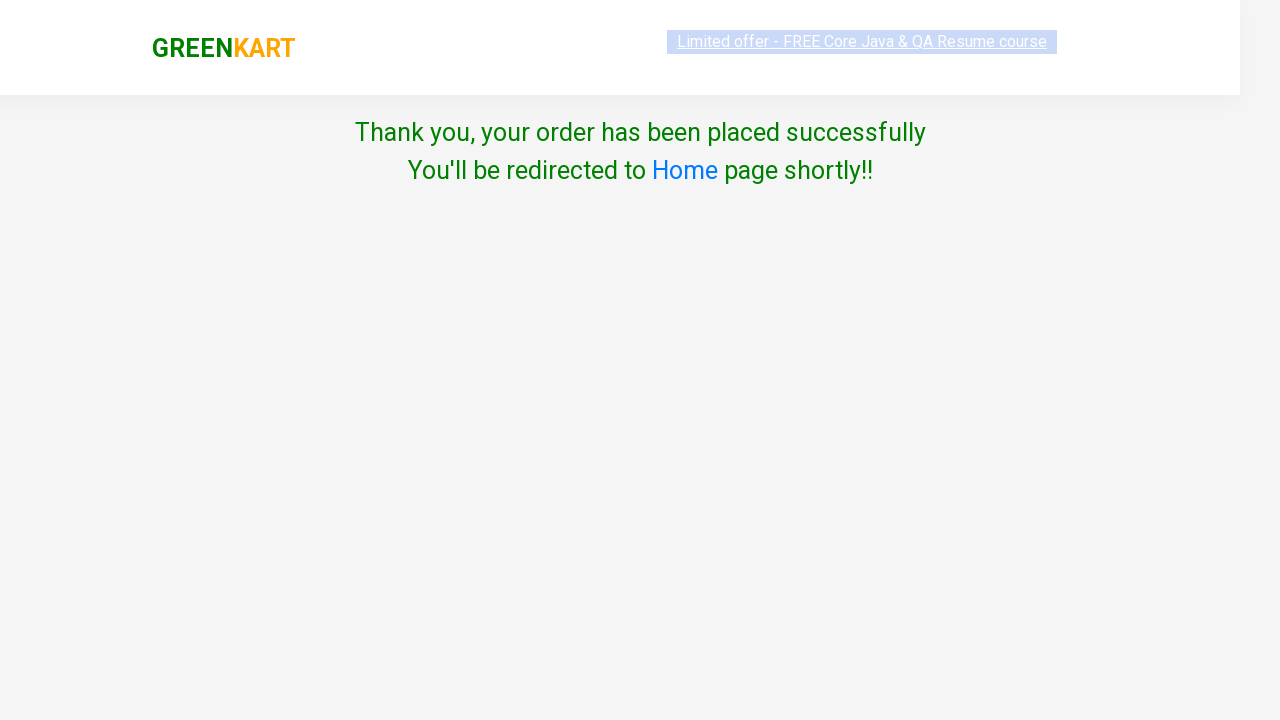